Tests right-click context menu functionality by right-clicking on an element, selecting a menu option, and handling the resulting alert

Starting URL: https://swisnl.github.io/jQuery-contextMenu/demo.html

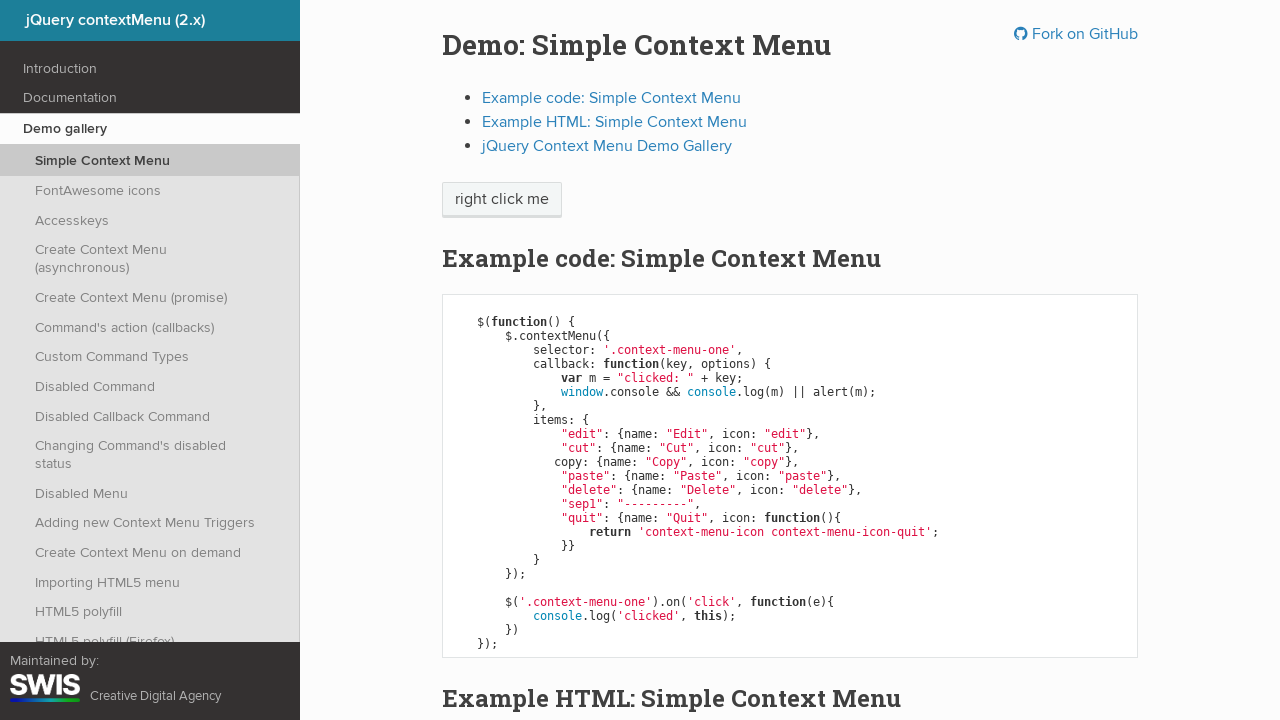

Located the 'right click me' button element
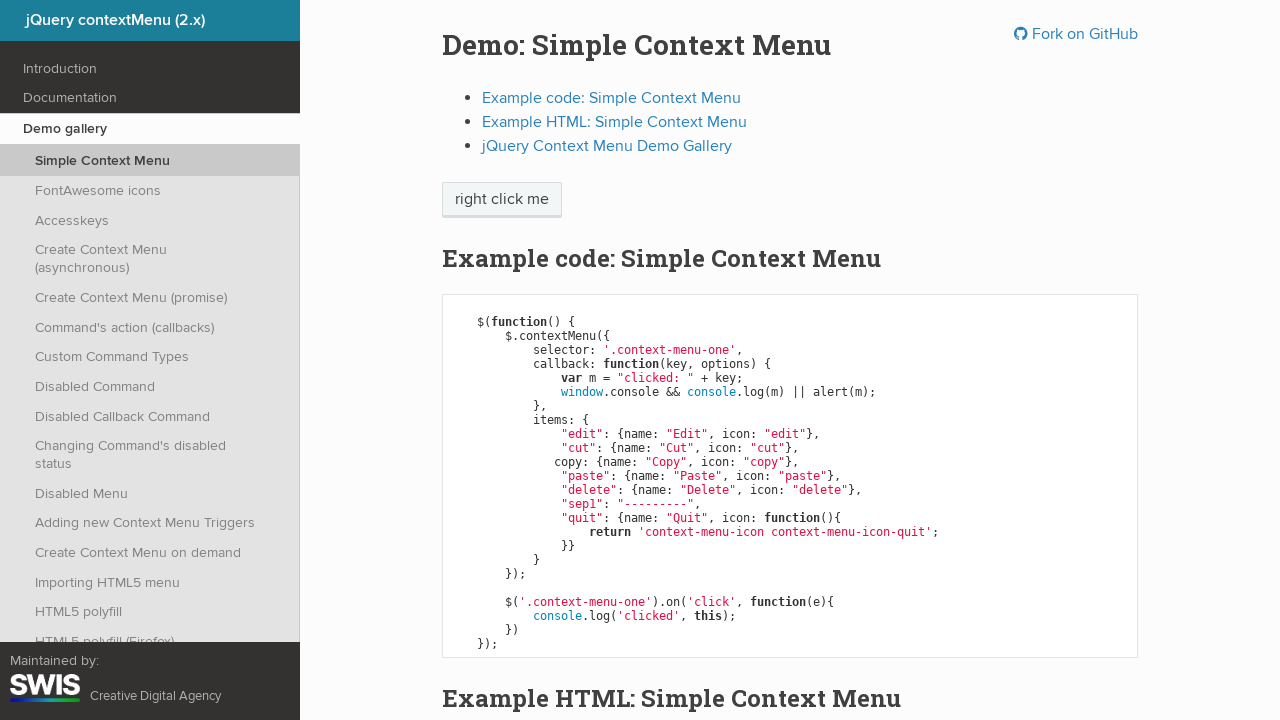

Right-clicked on the 'right click me' button to open context menu at (502, 200) on xpath=//span[text()='right click me']
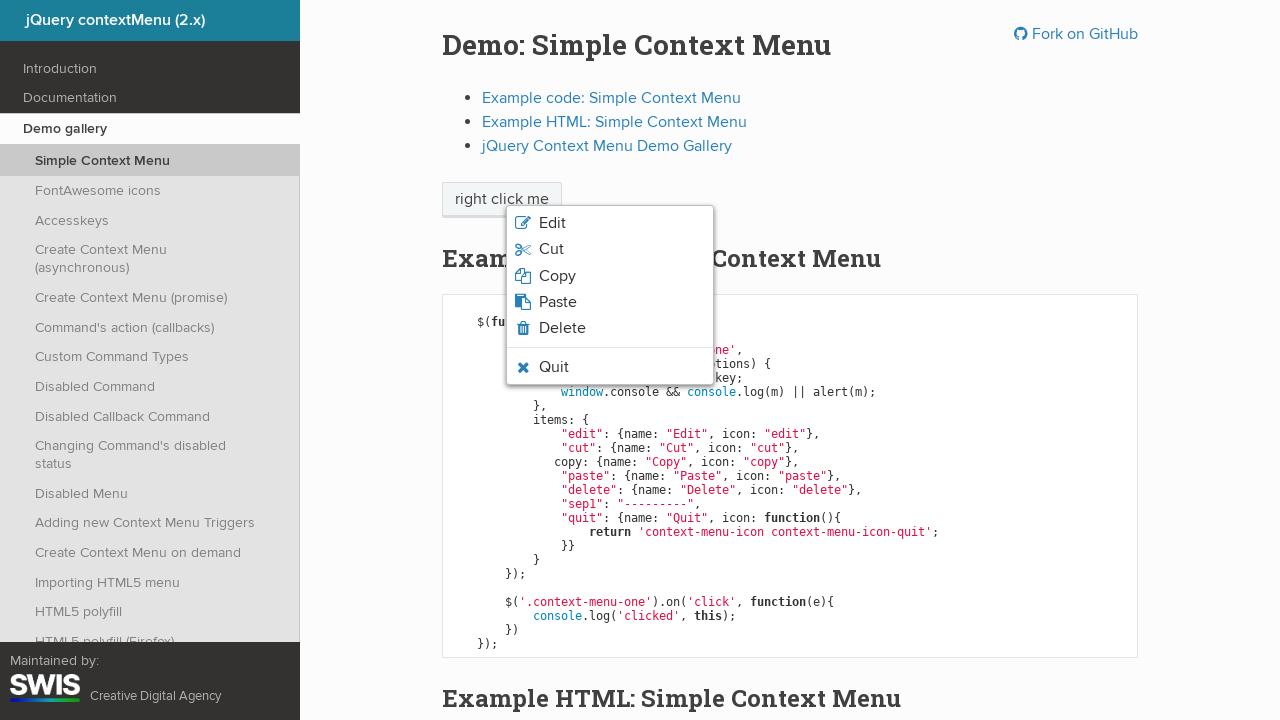

Clicked on 'Copy' option in the context menu at (557, 276) on xpath=//span[text()='Copy']
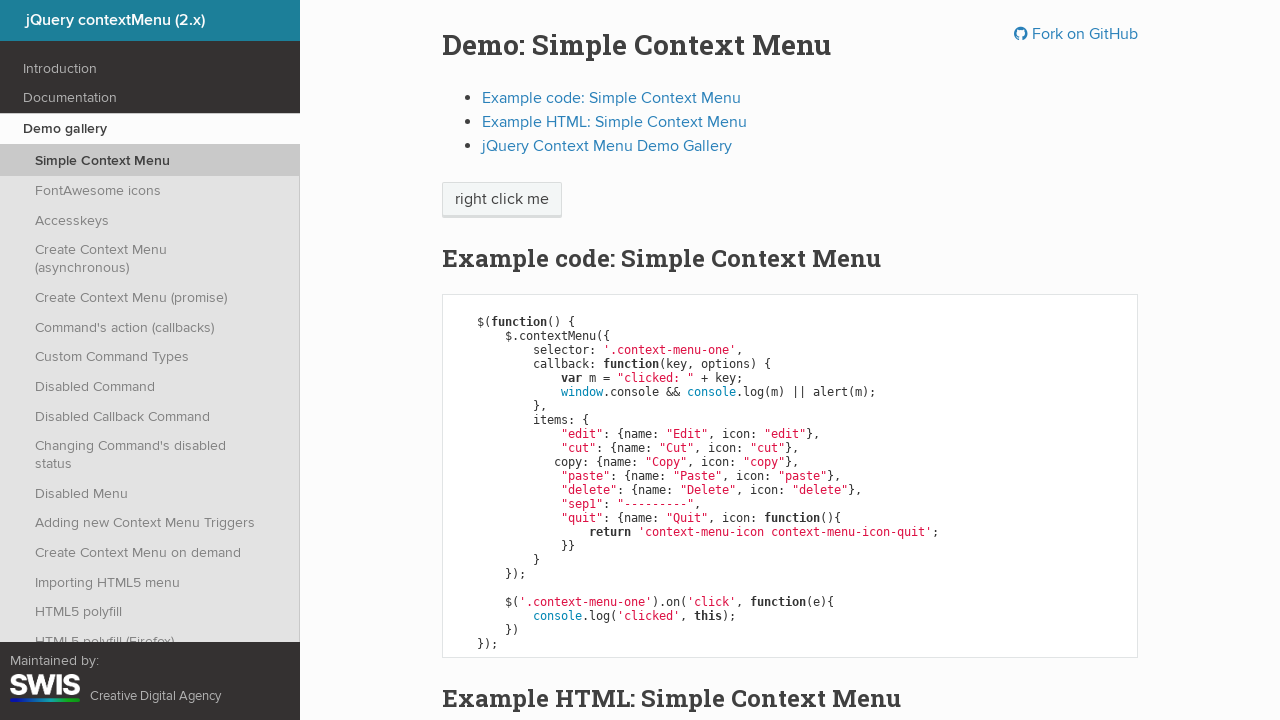

Set up dialog handler to accept alerts
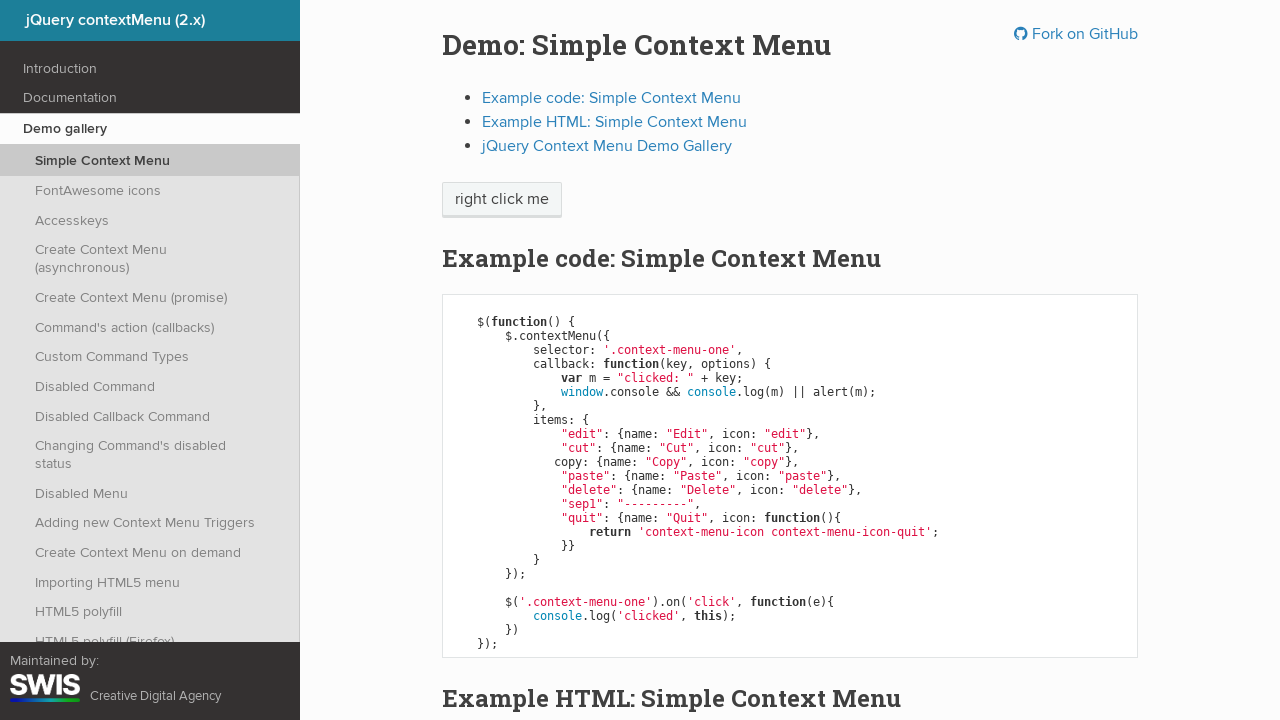

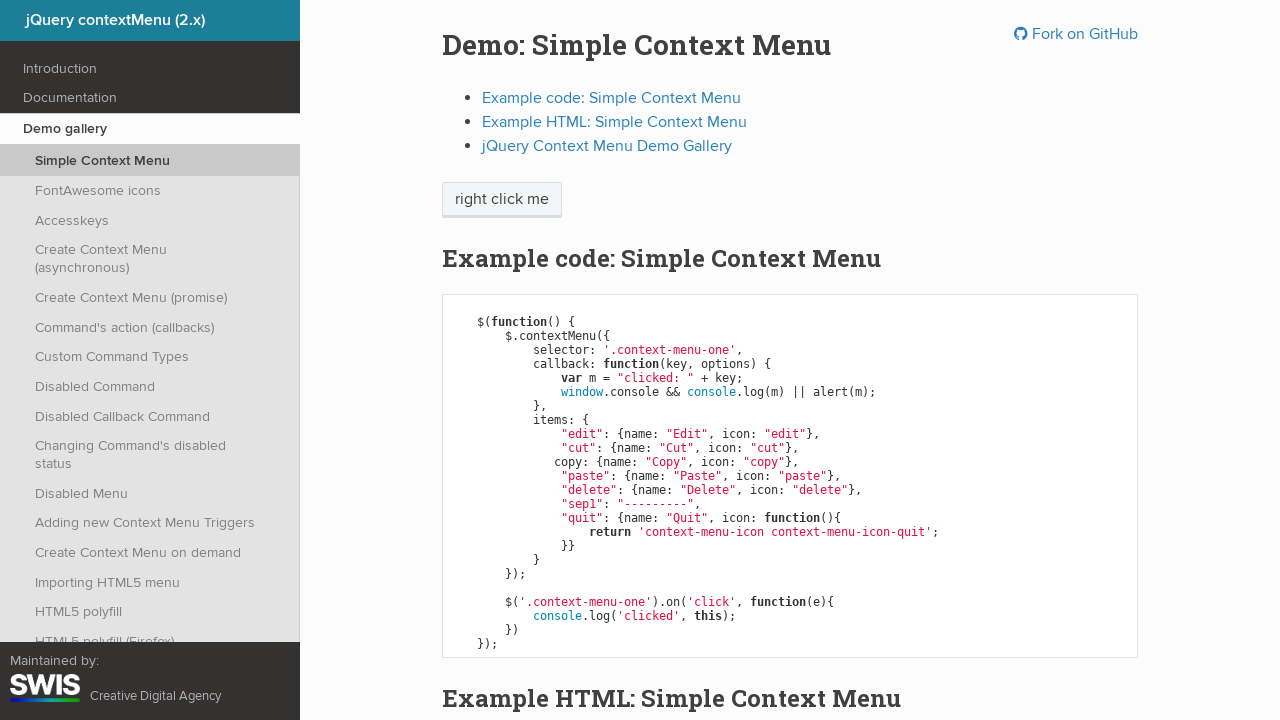